Validates the page title of the Expedia Things To Do page

Starting URL: https://www.expedia.com/Activities

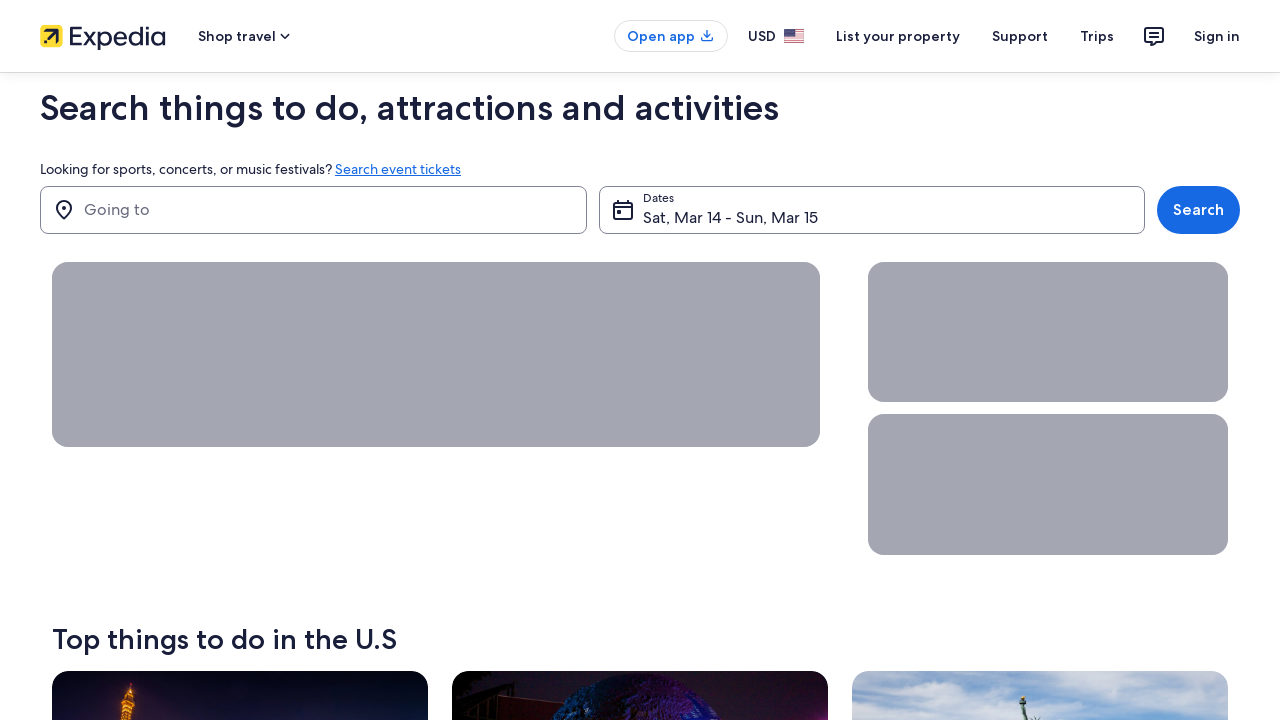

Waited for page to load with domcontentloaded state
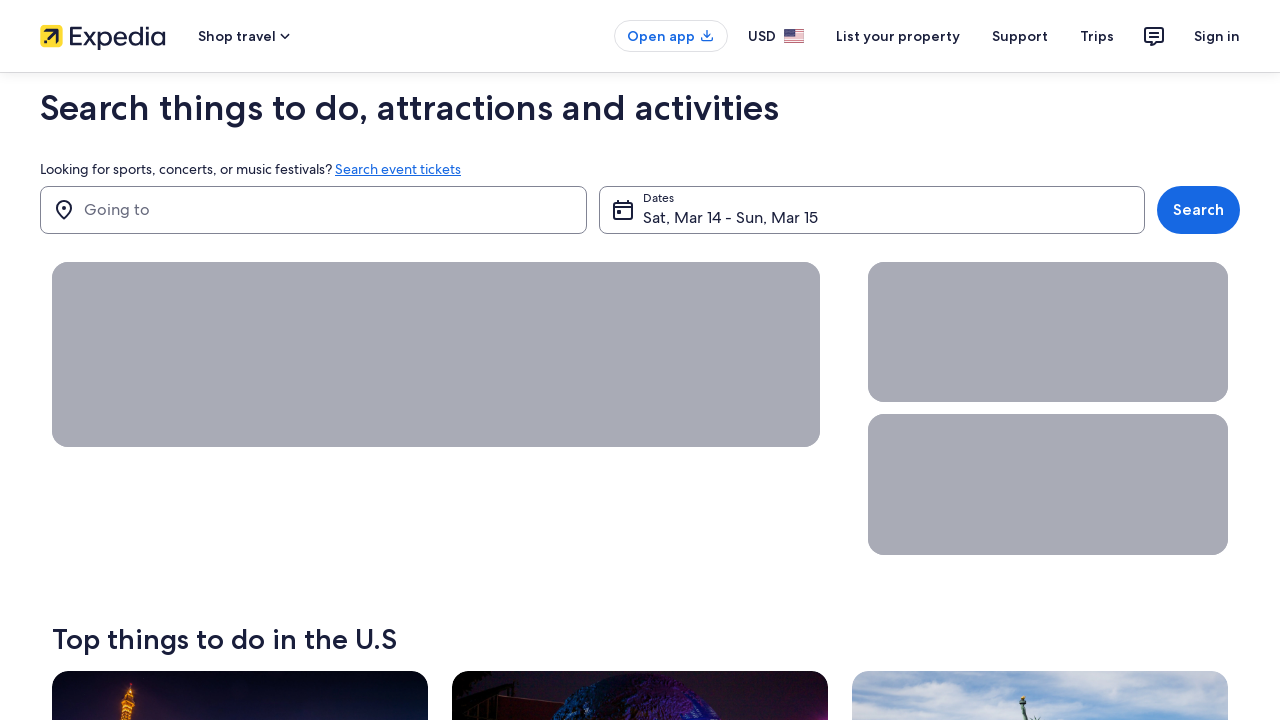

Expedia Activities page loaded successfully
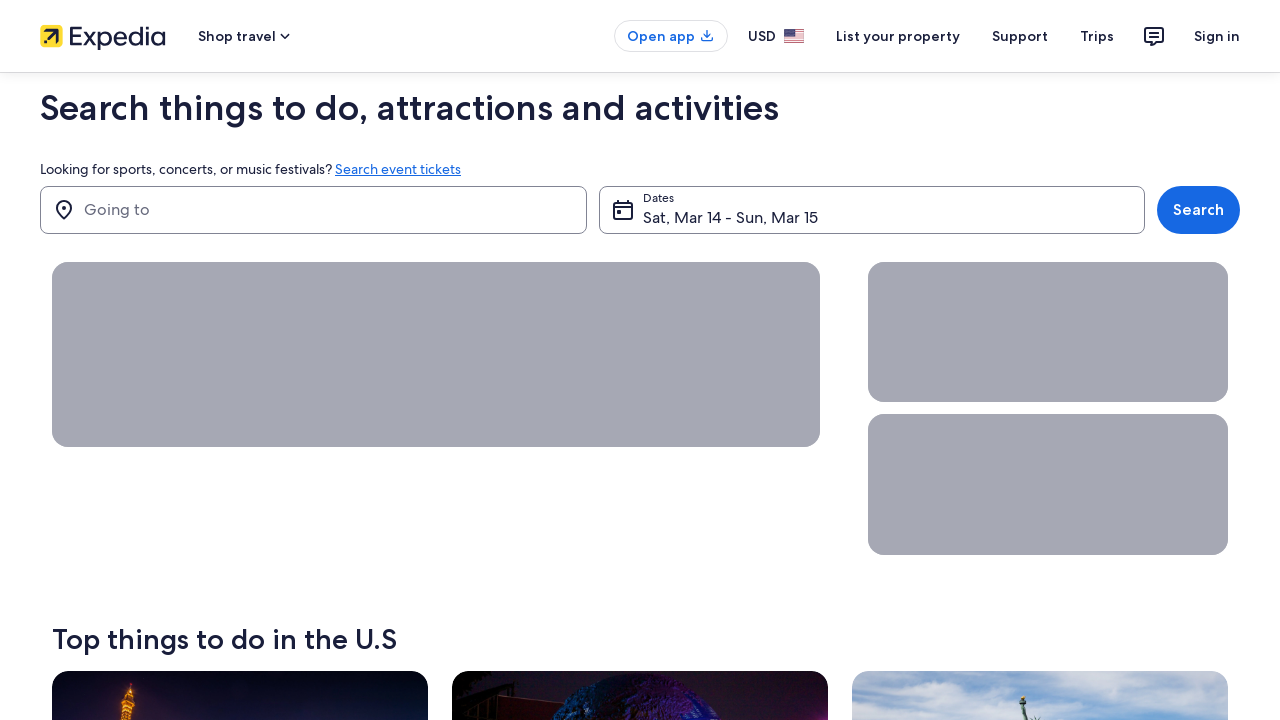

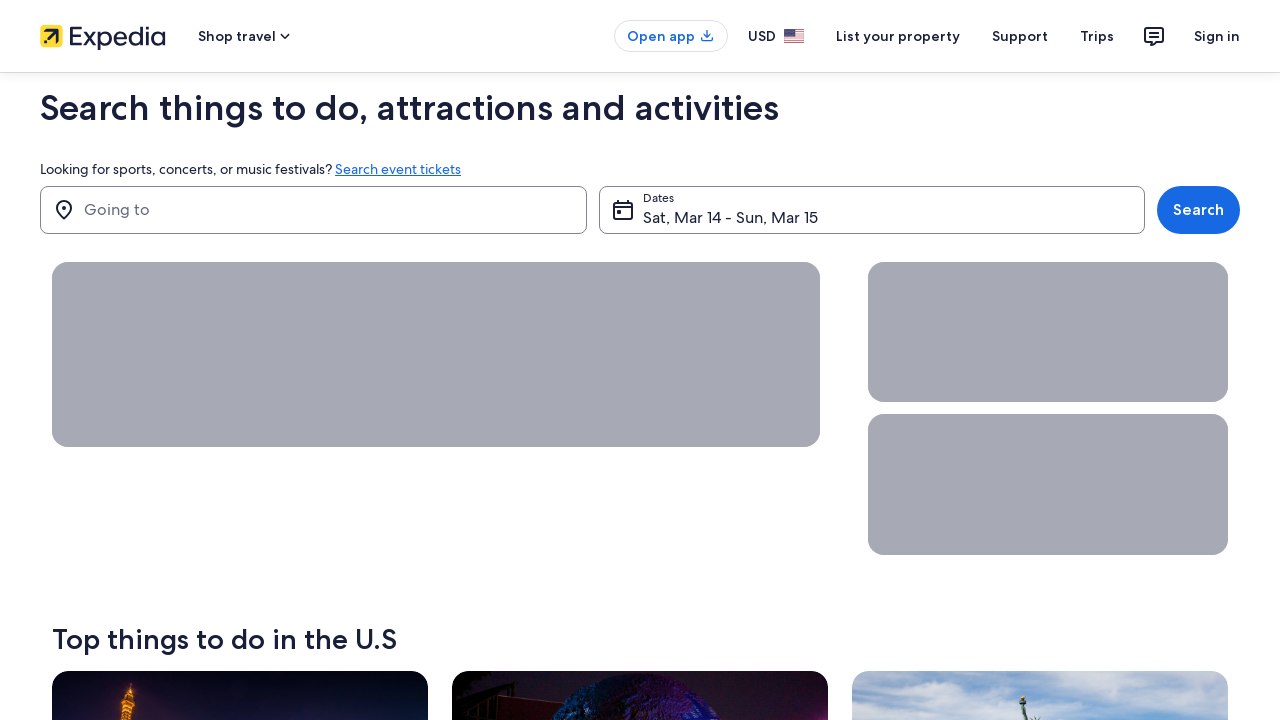